Tests clearing the complete state of all items by toggling the mark all checkbox

Starting URL: https://demo.playwright.dev/todomvc

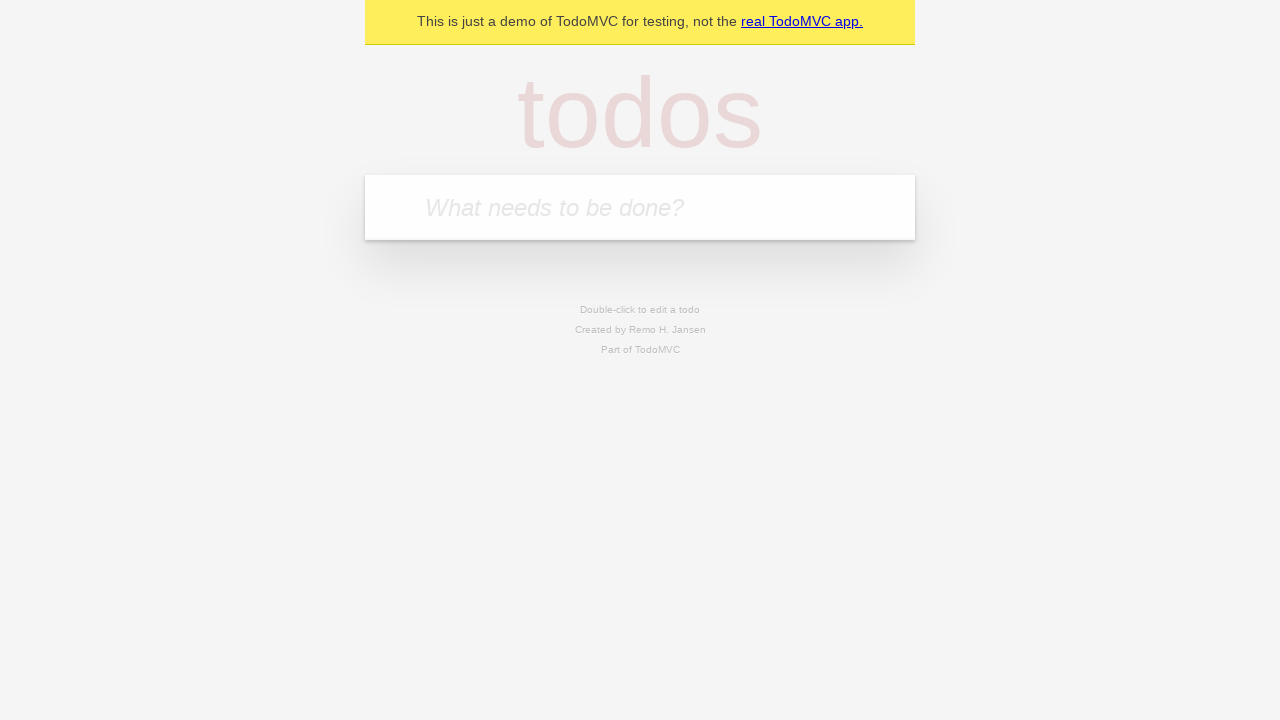

Filled todo input with 'buy some cheese' on internal:attr=[placeholder="What needs to be done?"i]
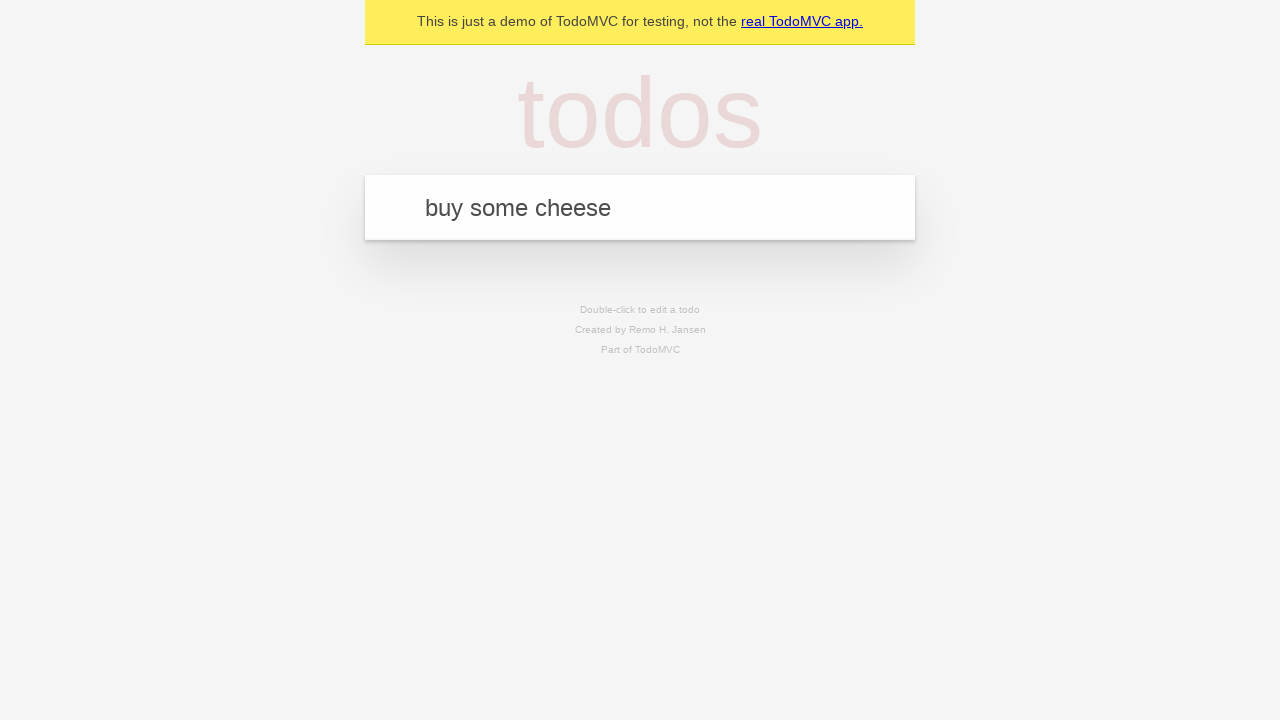

Pressed Enter to add first todo item on internal:attr=[placeholder="What needs to be done?"i]
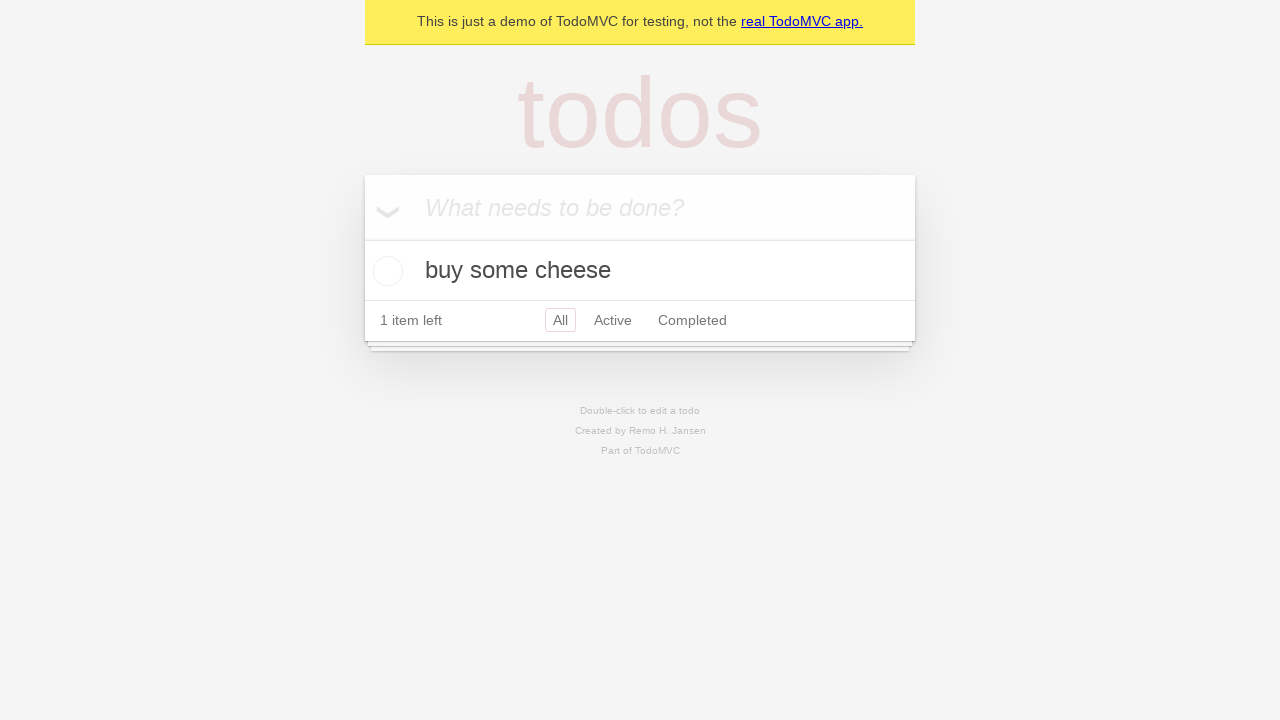

Filled todo input with 'feed the cat' on internal:attr=[placeholder="What needs to be done?"i]
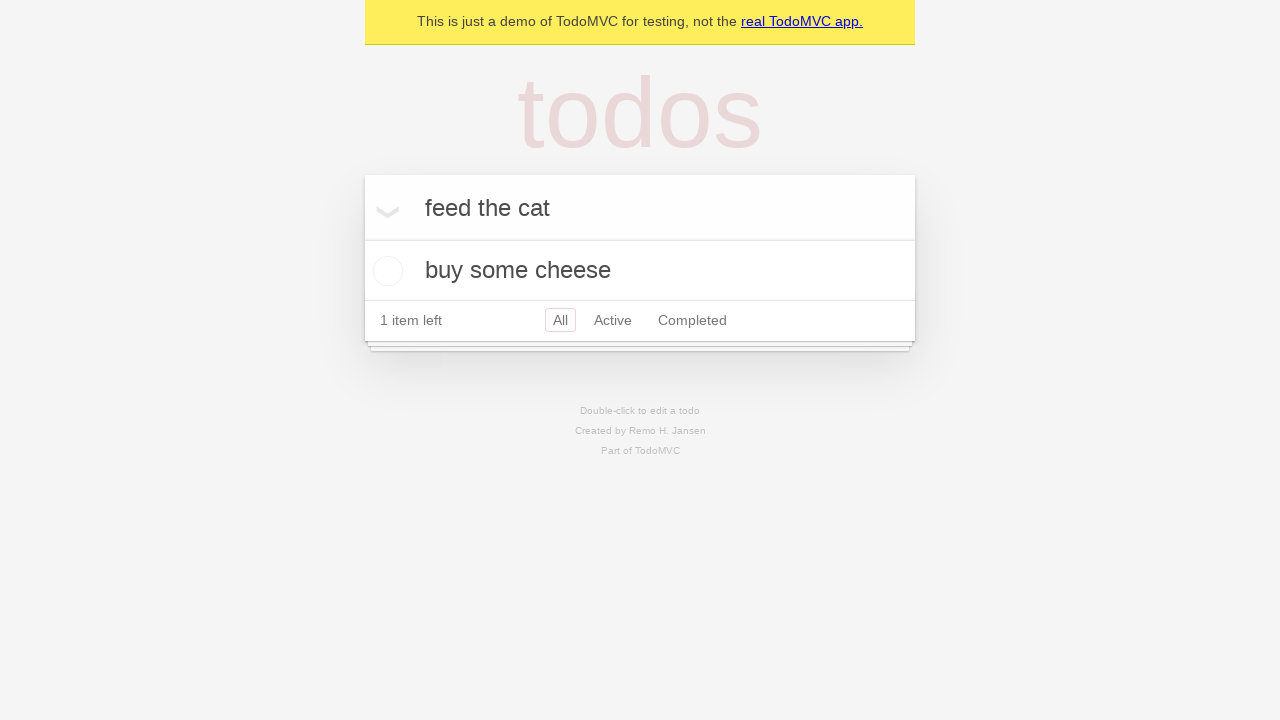

Pressed Enter to add second todo item on internal:attr=[placeholder="What needs to be done?"i]
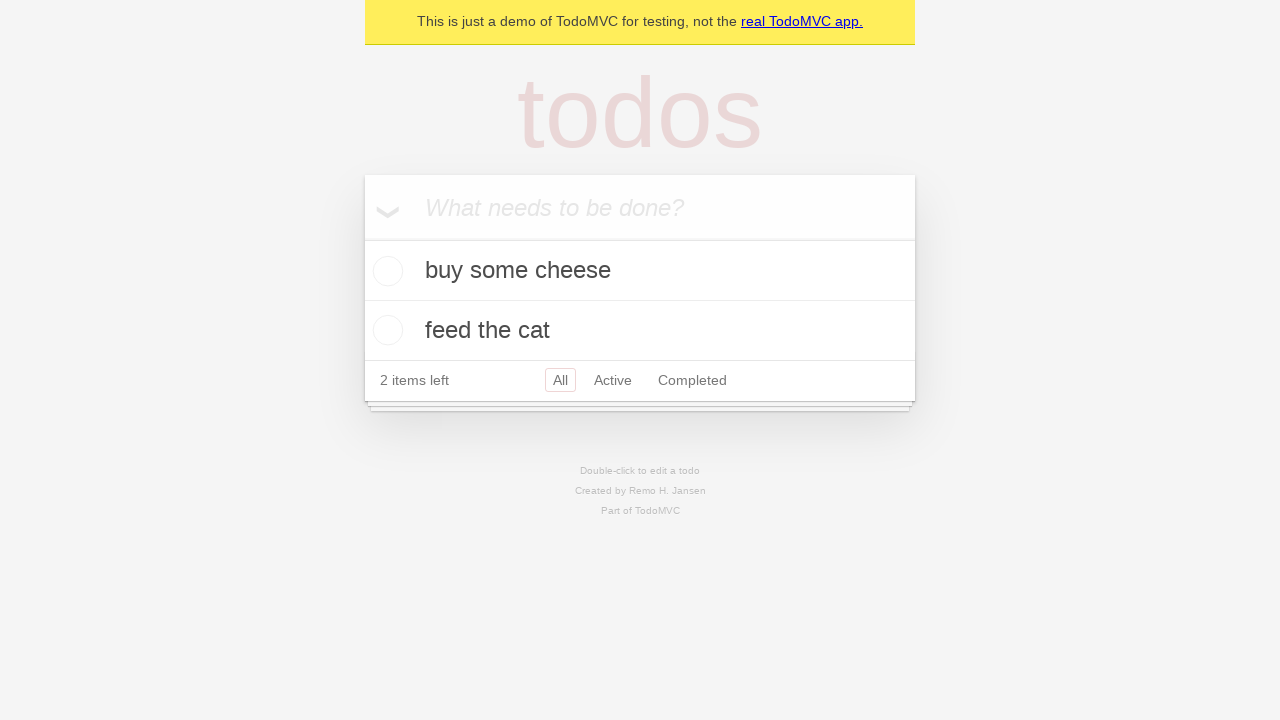

Filled todo input with 'book a doctors appointment' on internal:attr=[placeholder="What needs to be done?"i]
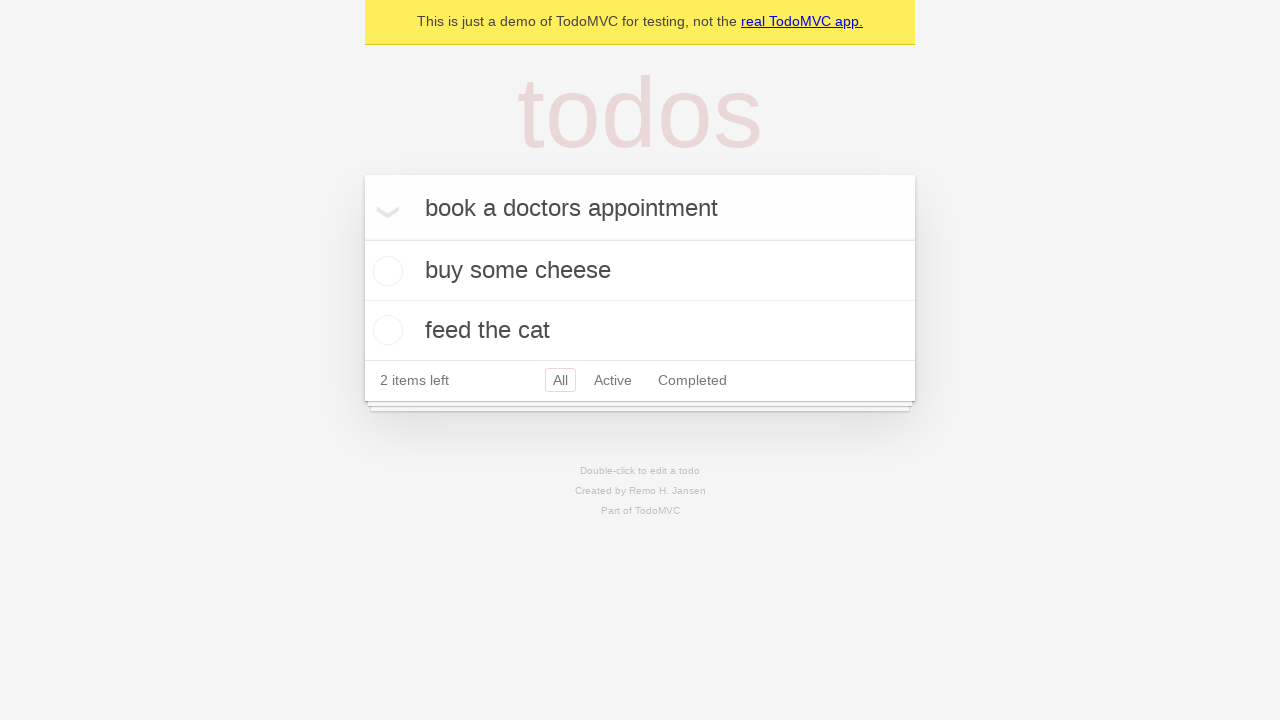

Pressed Enter to add third todo item on internal:attr=[placeholder="What needs to be done?"i]
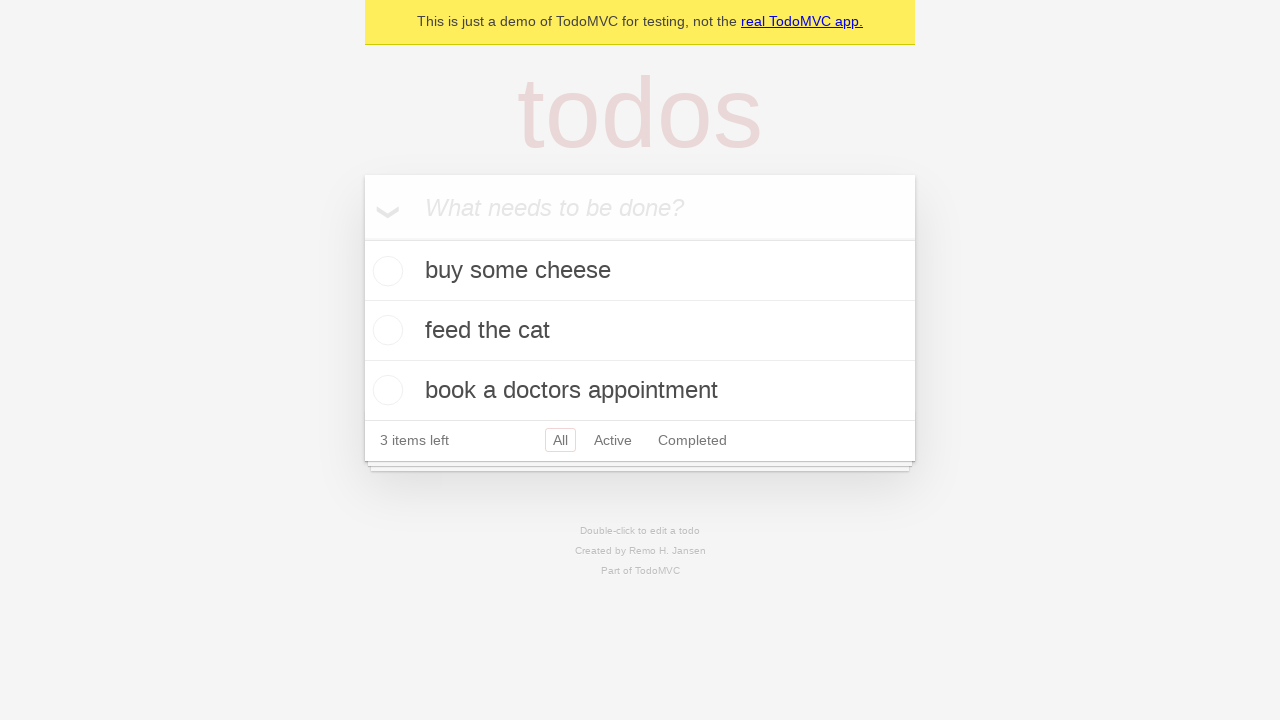

Clicked 'Mark all as complete' checkbox to complete all items at (362, 238) on internal:label="Mark all as complete"i
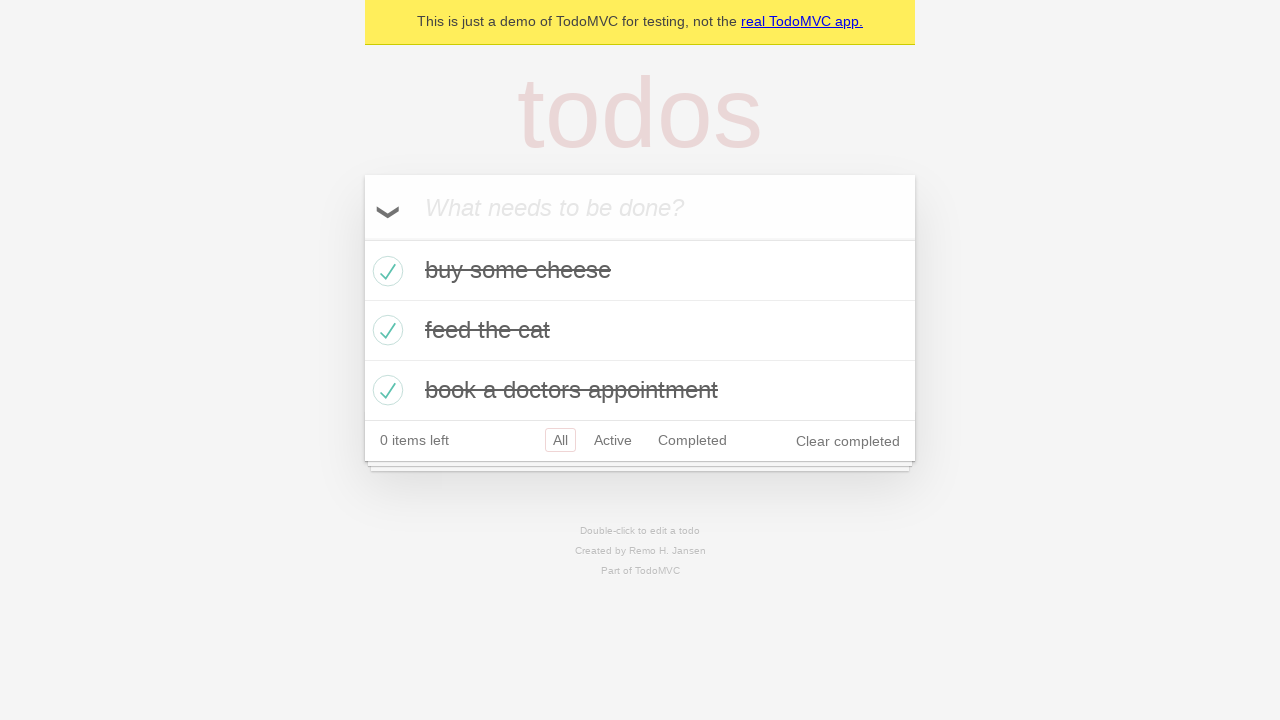

Unchecked 'Mark all as complete' checkbox to clear all completed states at (362, 238) on internal:label="Mark all as complete"i
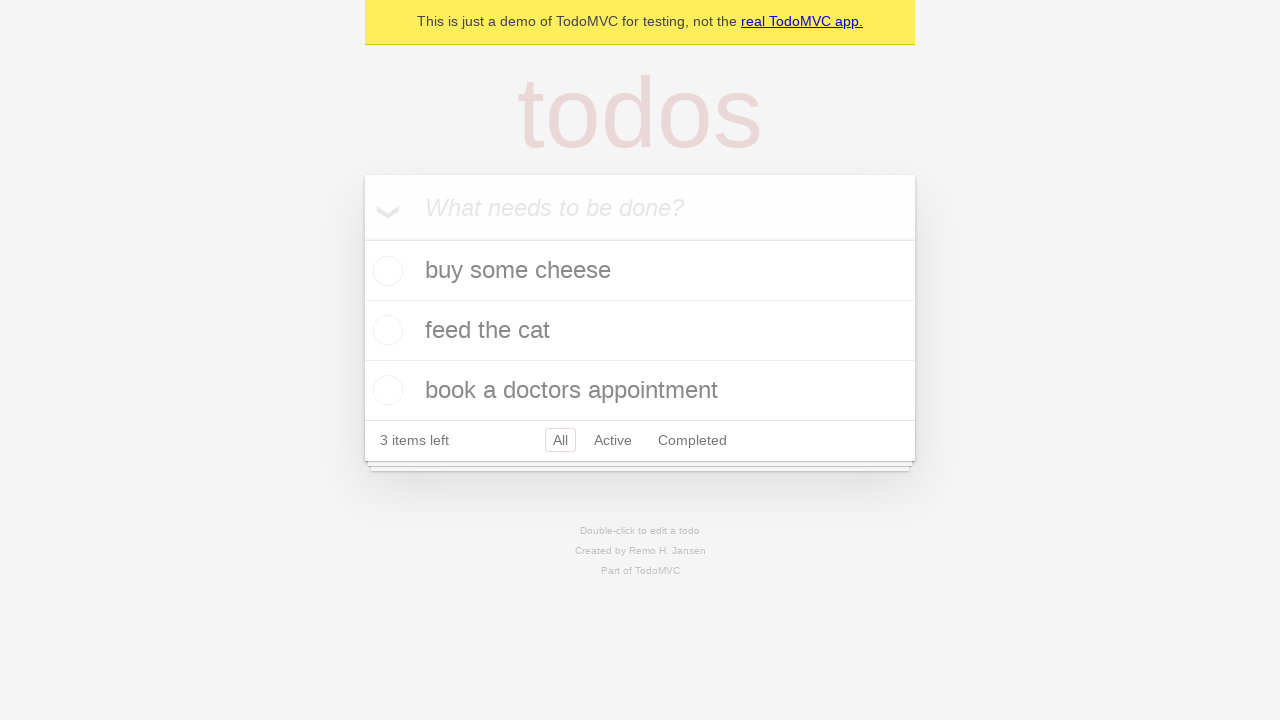

Waited for todo items to render as uncompleted
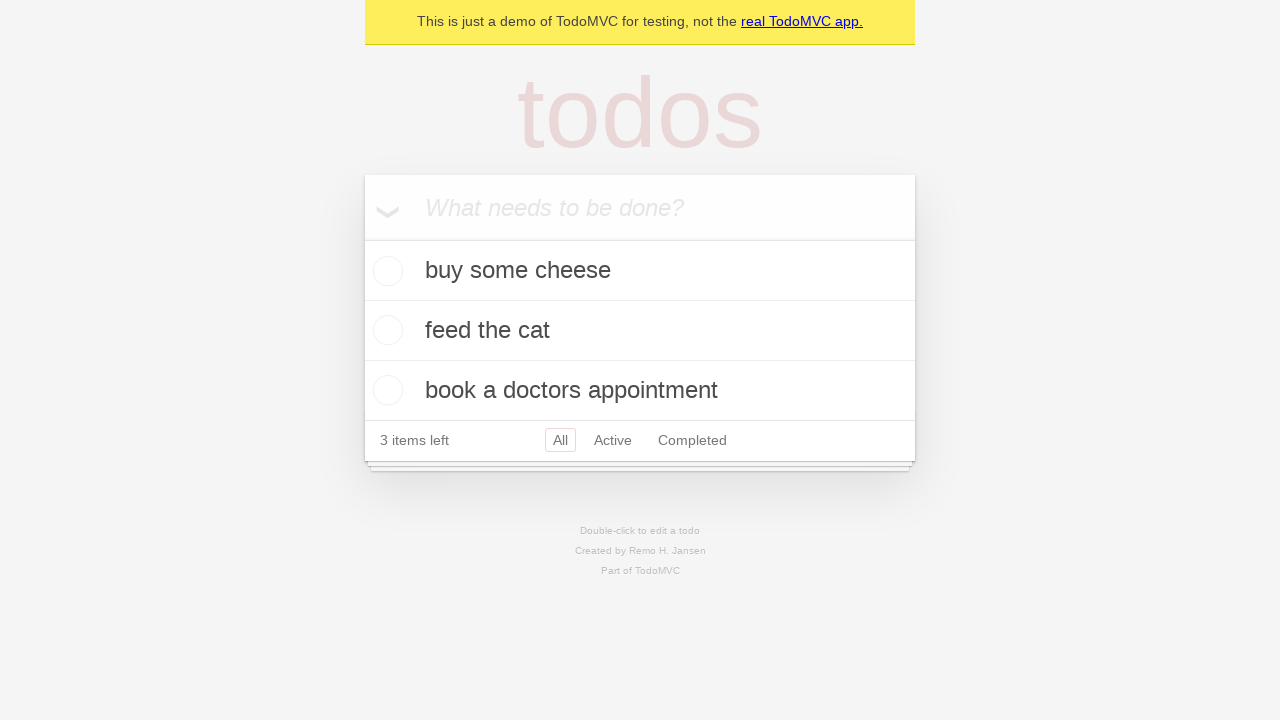

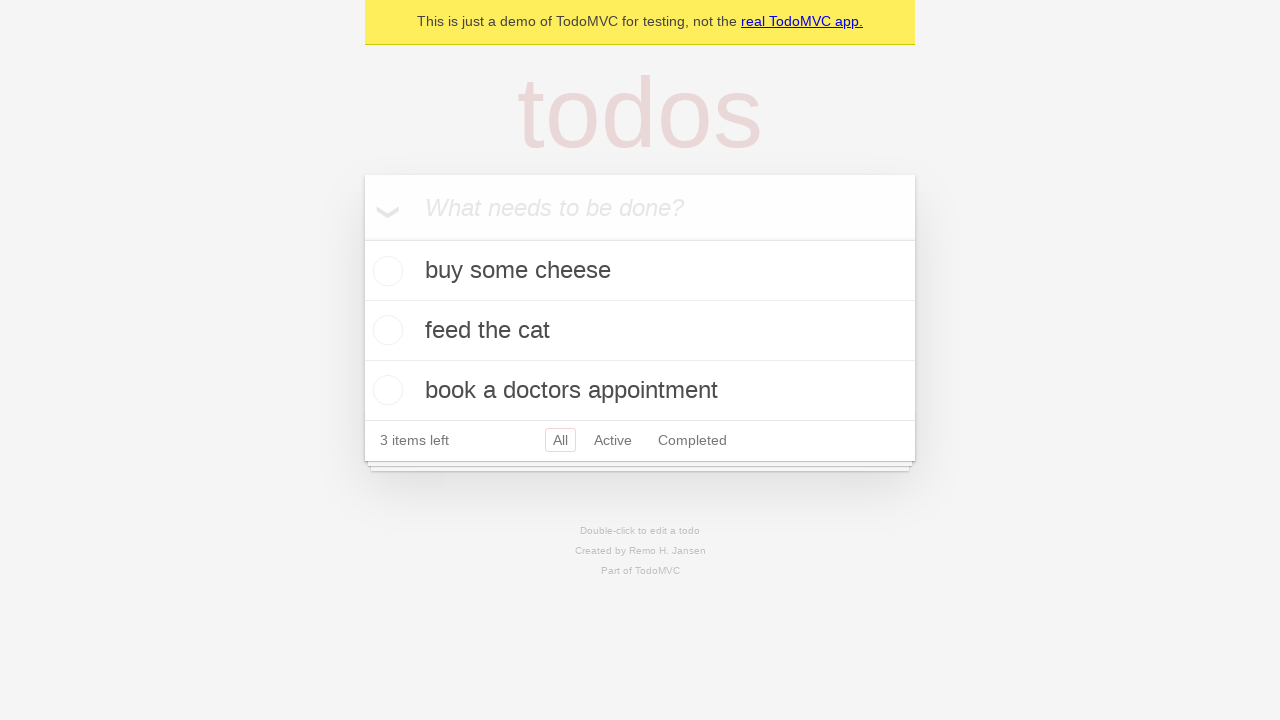